Tests JavaScript confirmation alert by clicking a button to trigger the alert, accepting it, and verifying the result message displays correctly on the page.

Starting URL: http://the-internet.herokuapp.com/javascript_alerts

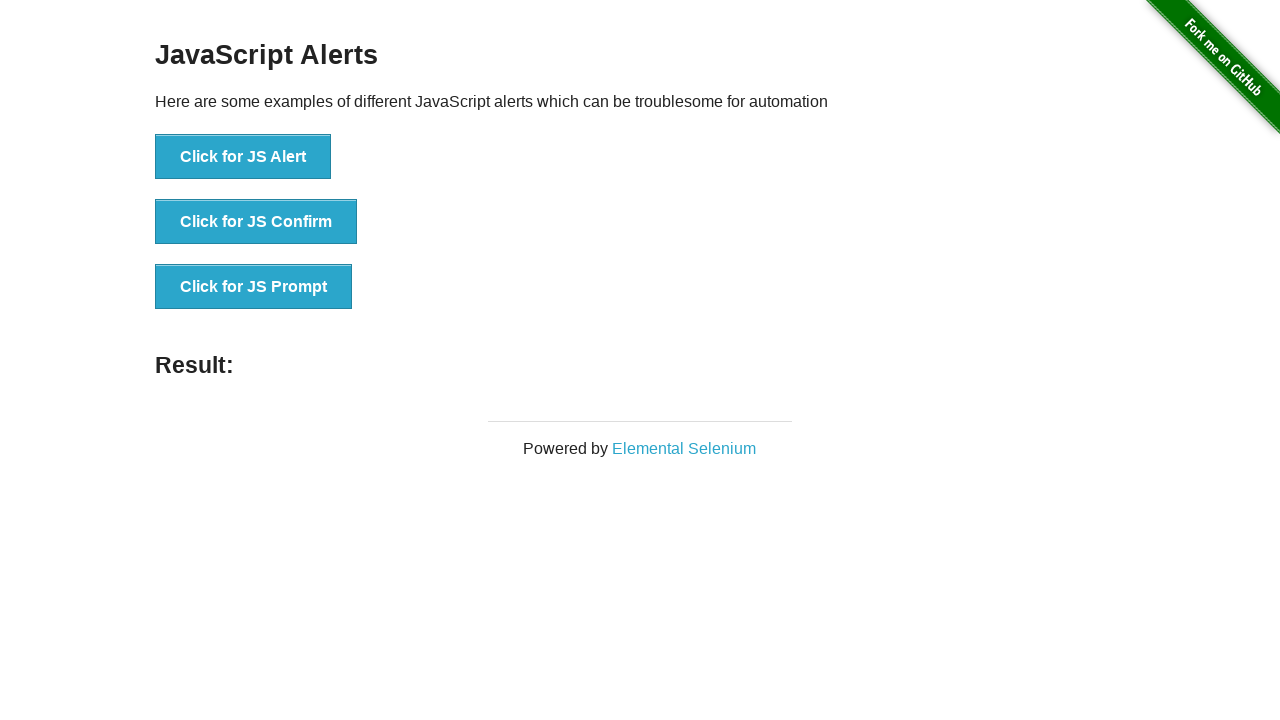

Clicked the second button to trigger JavaScript confirmation alert at (256, 222) on button >> nth=1
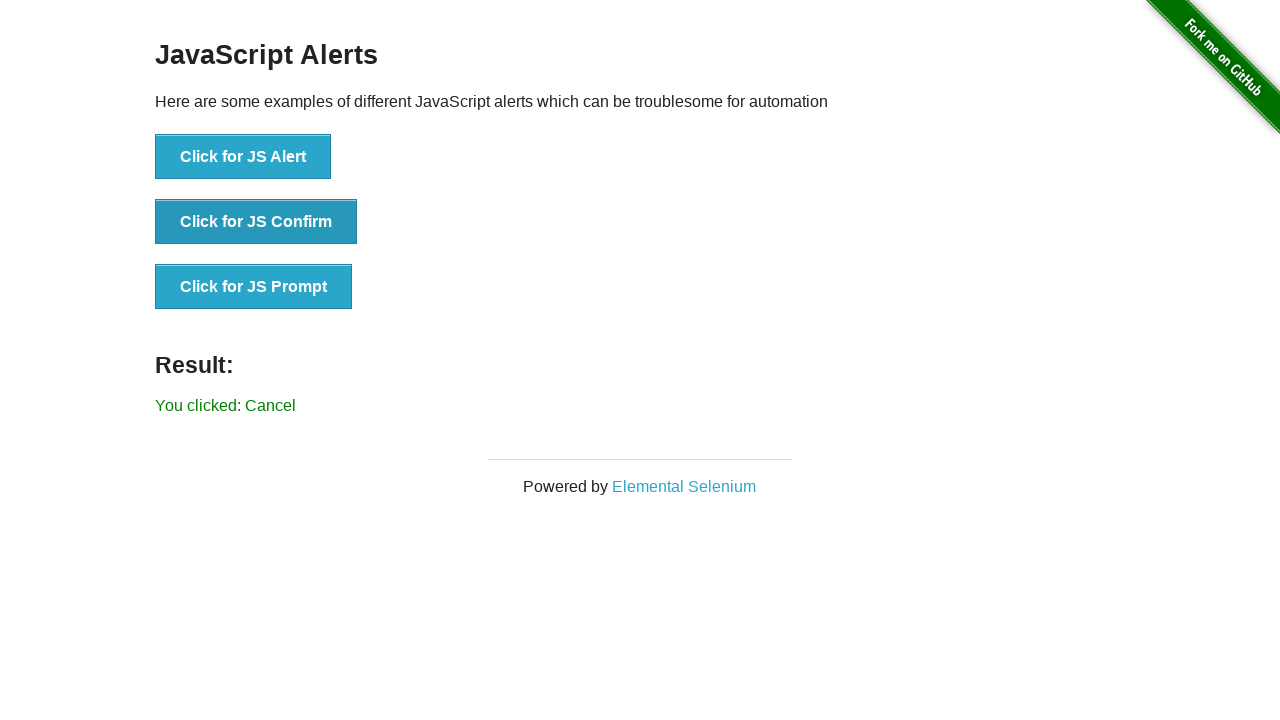

Set up dialog handler to accept alerts
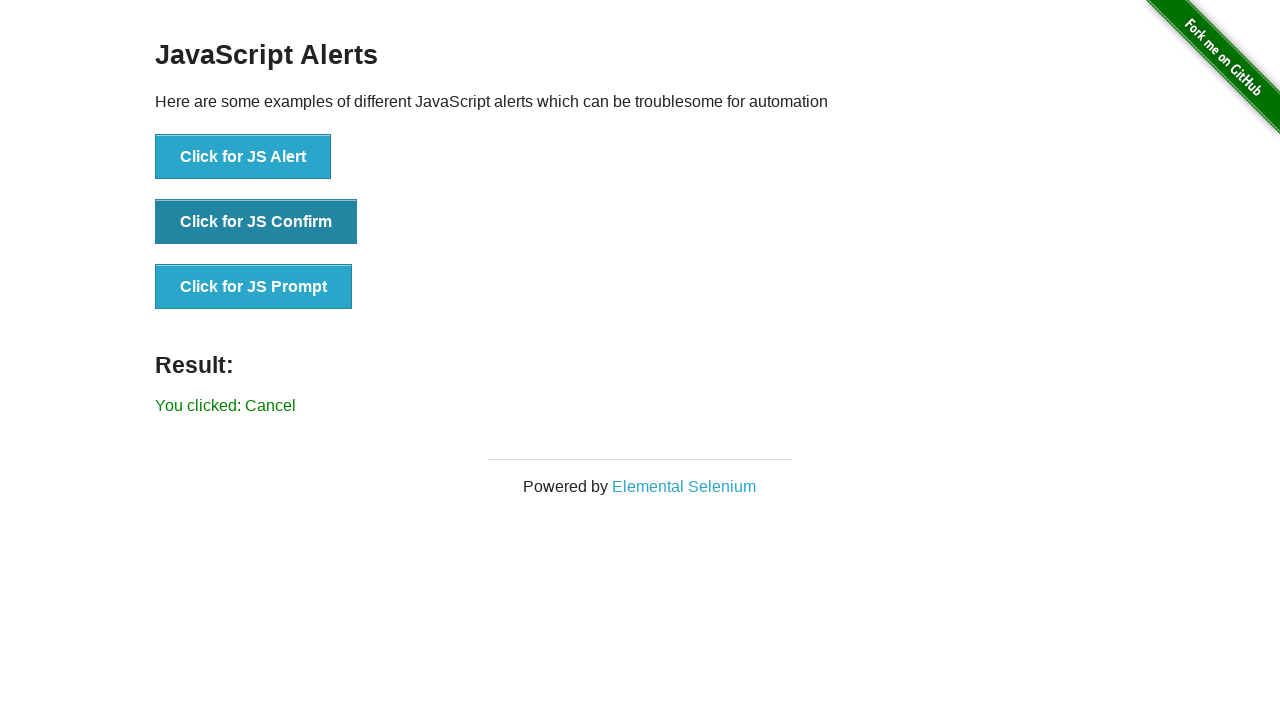

Clicked the second button again to trigger confirmation alert with handler active at (256, 222) on button >> nth=1
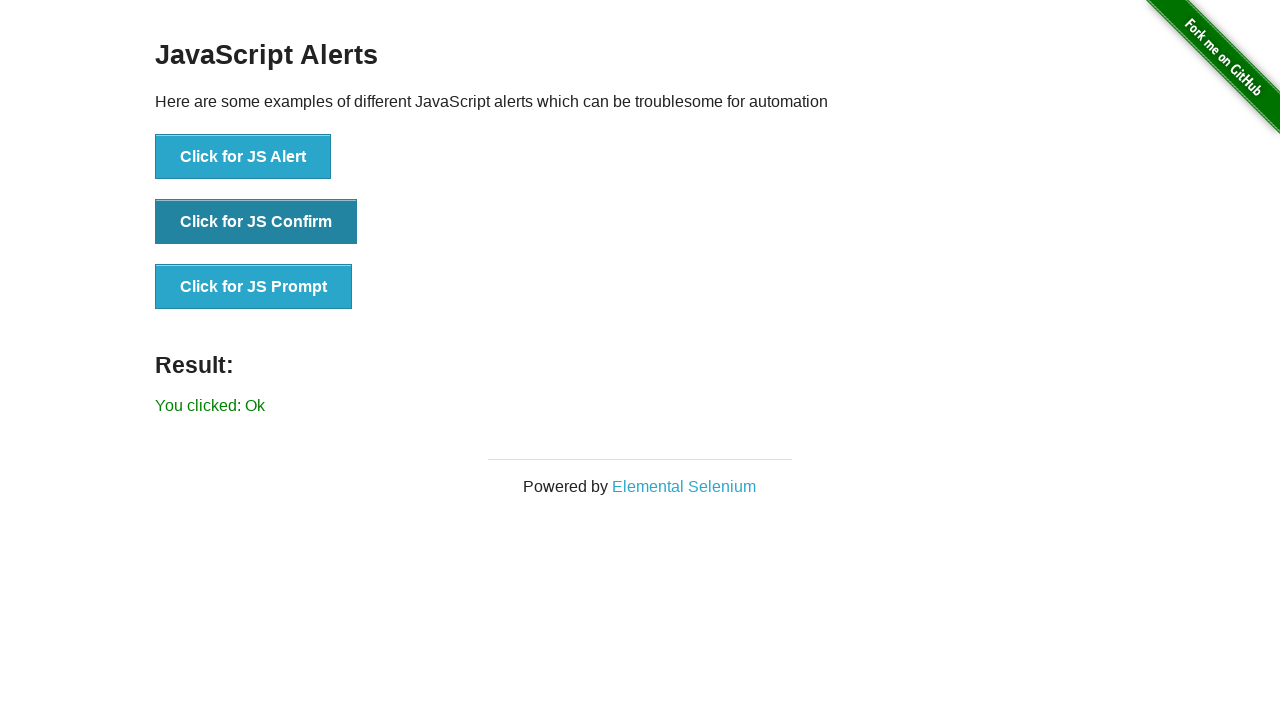

Result element appeared on the page
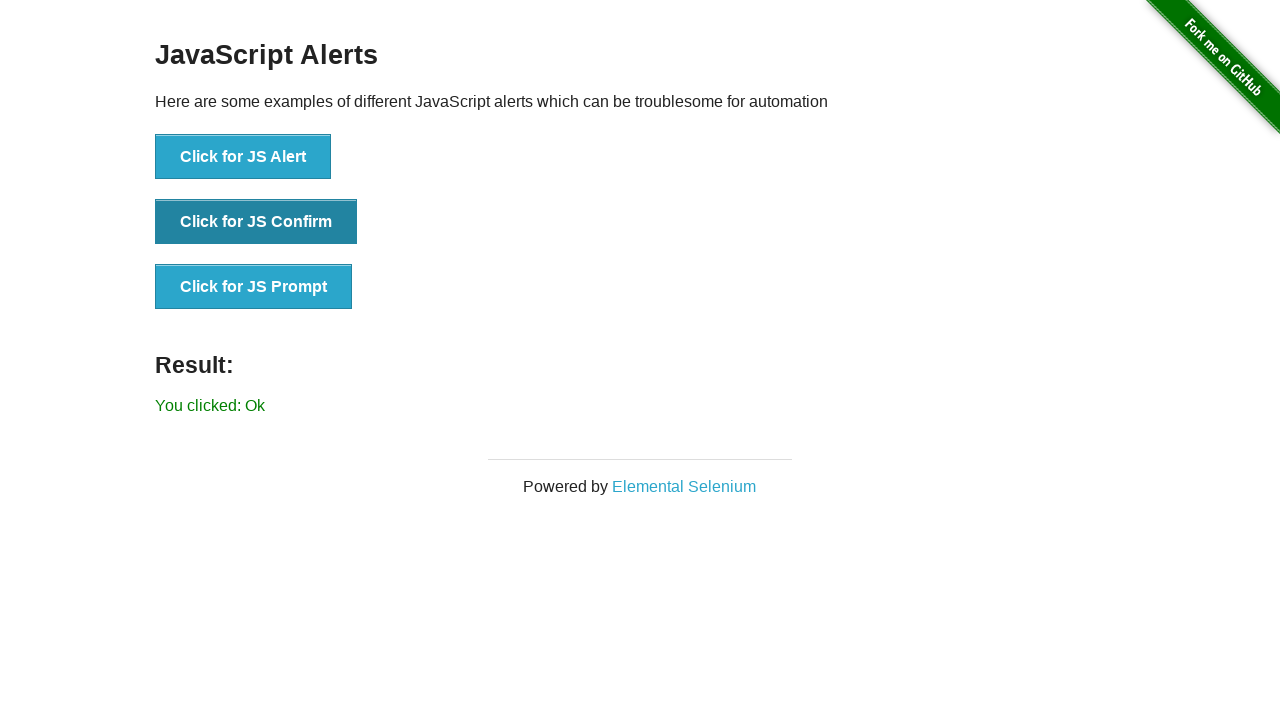

Retrieved result text: 'You clicked: Ok'
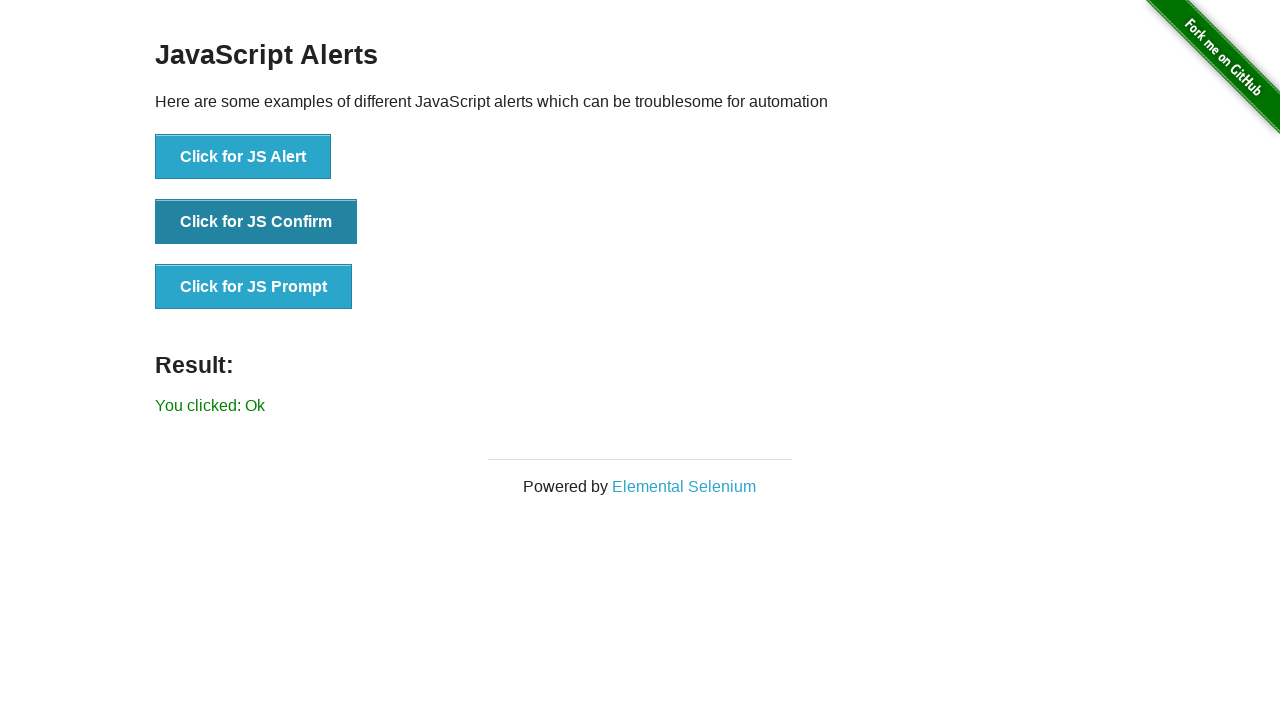

Verified result text matches expected 'You clicked: Ok'
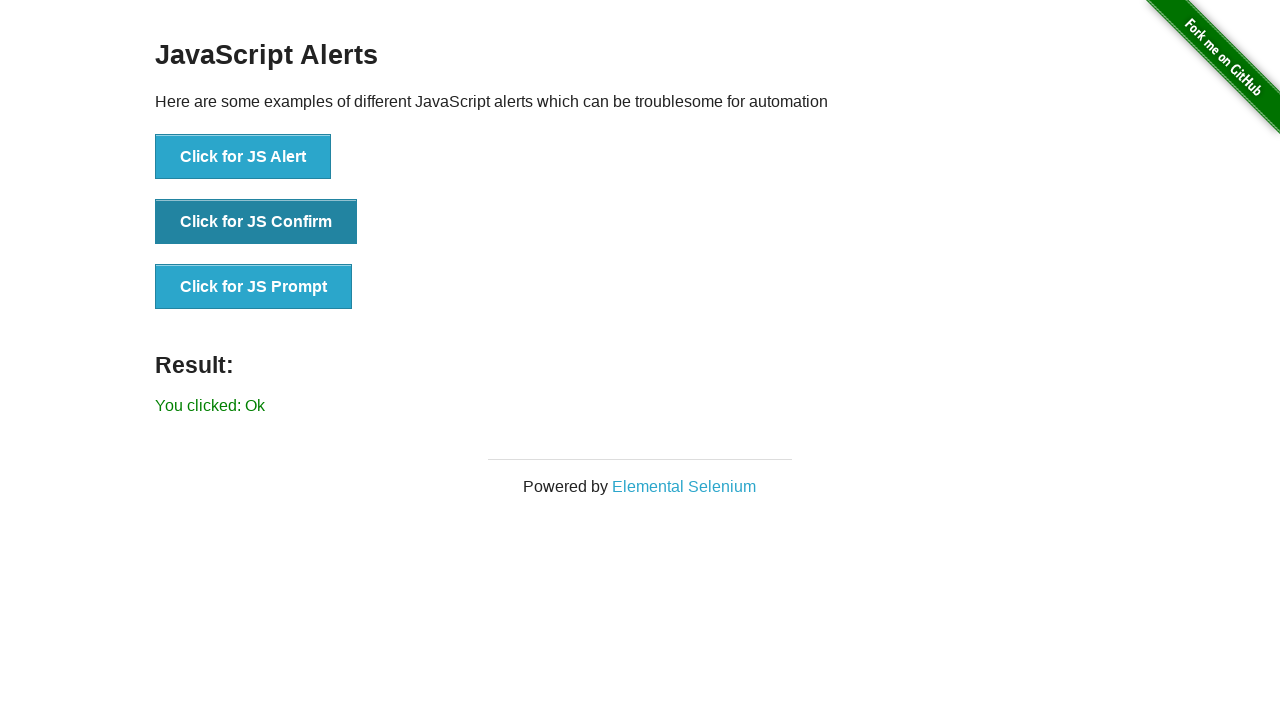

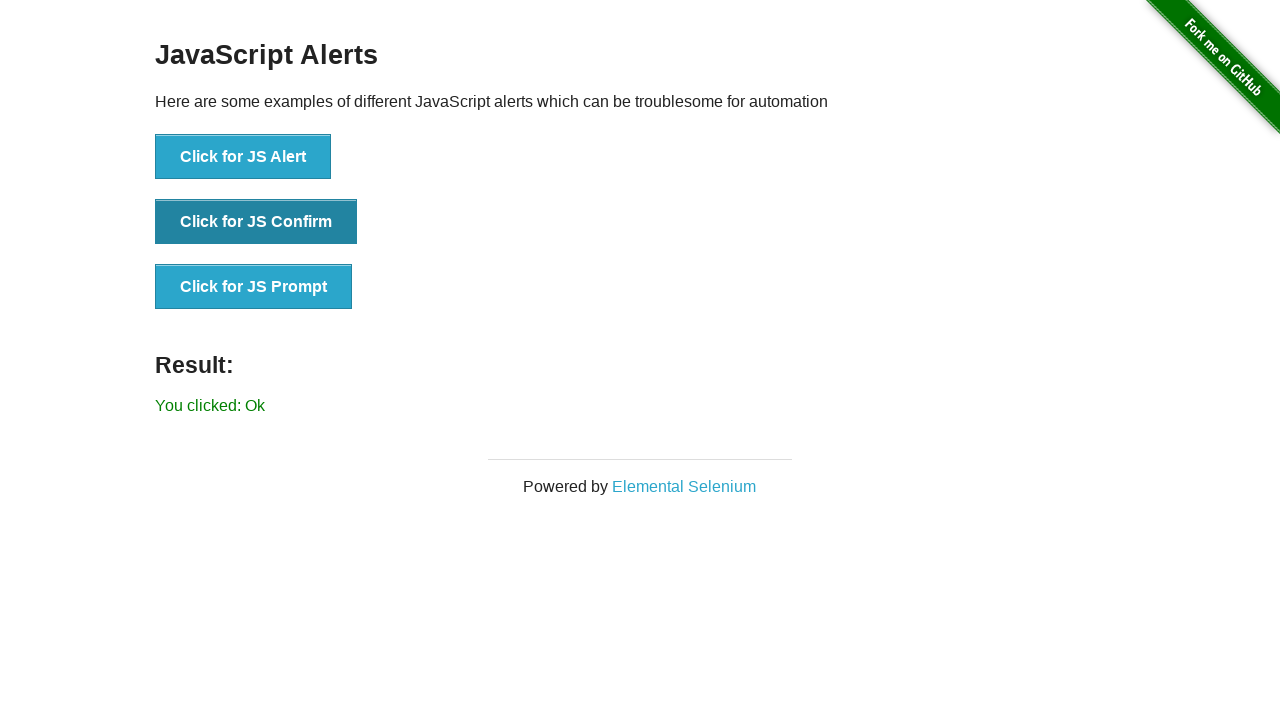